Tests mouse hover functionality by showing hidden content and clicking the "Top" link

Starting URL: https://www.letskodeit.com/practice

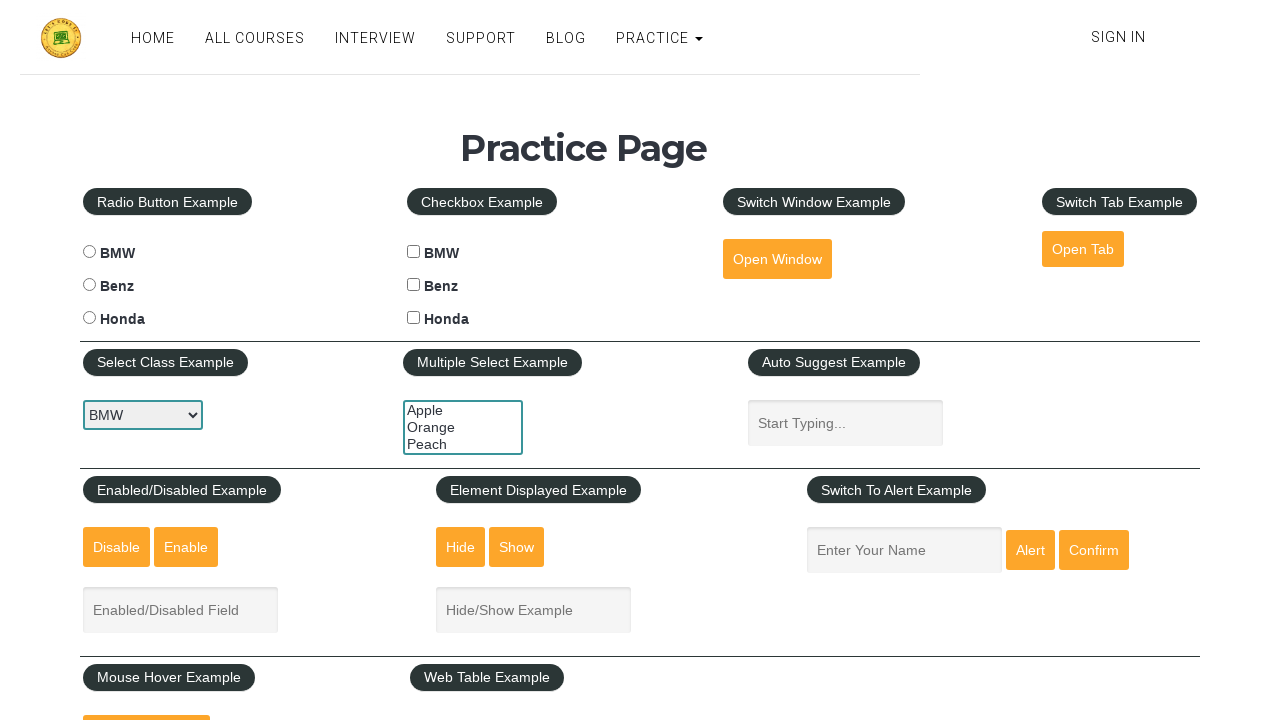

Made hidden mouse hover content visible using JavaScript
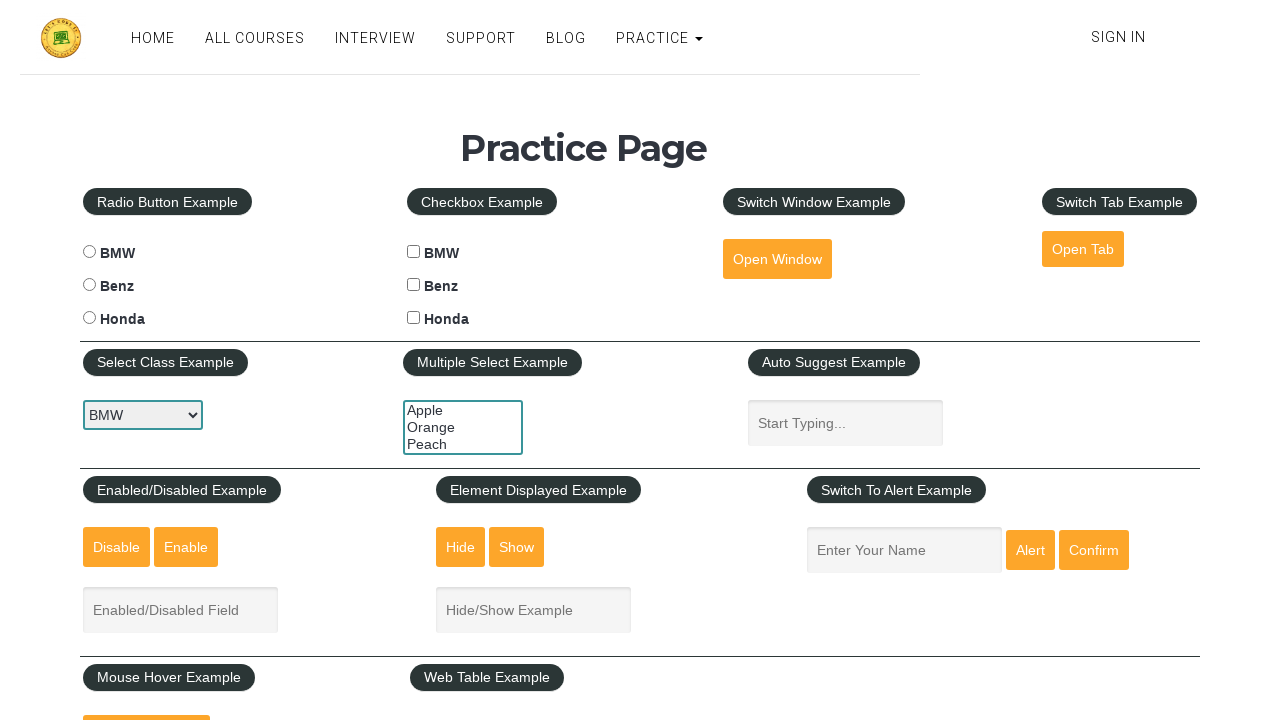

Clicked on the 'Top' link at (163, 360) on text=Top
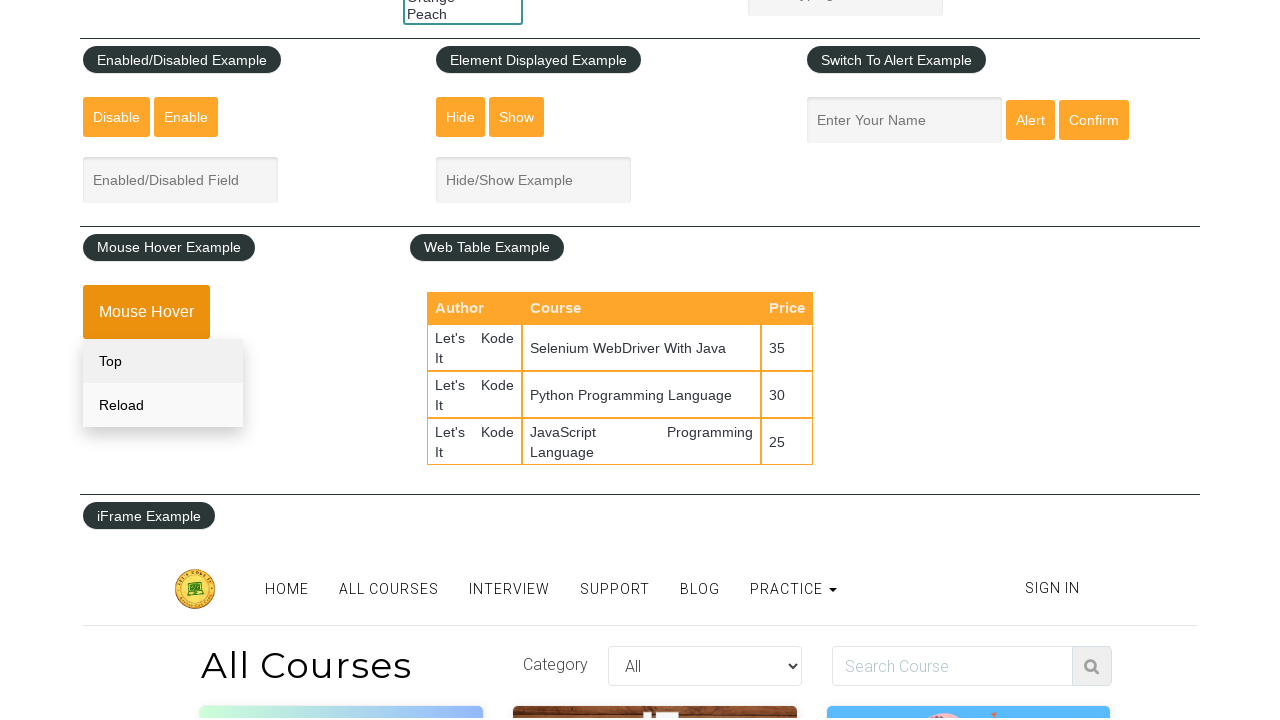

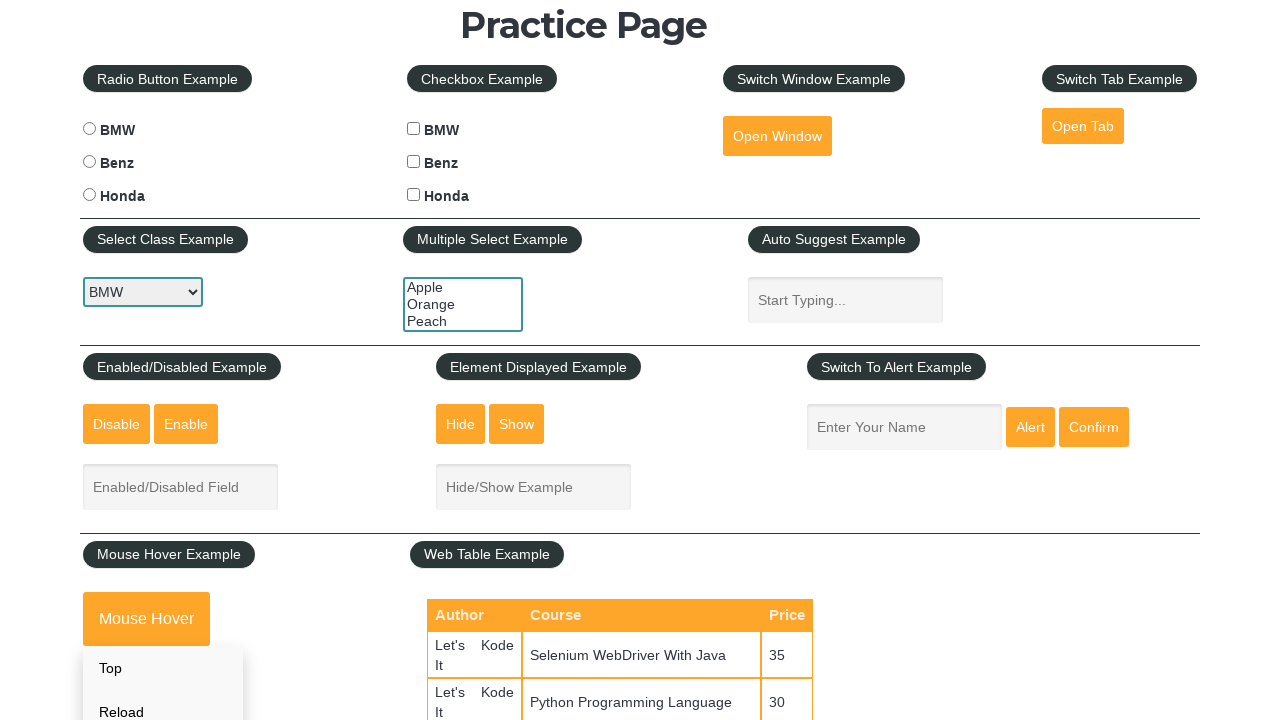